Tests drag and drop functionality by switching to a demo iframe and dragging an element to a drop target

Starting URL: https://jqueryui.com/droppable/

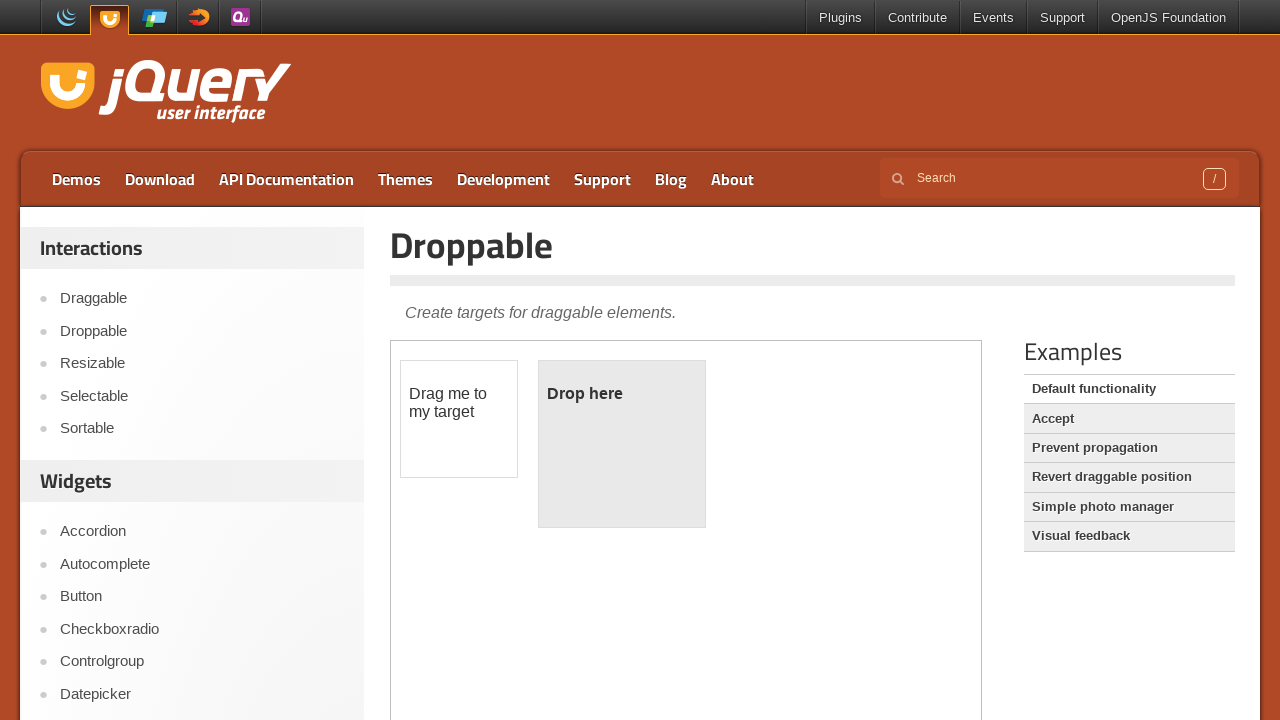

Navigated to jQuery UI droppable demo page
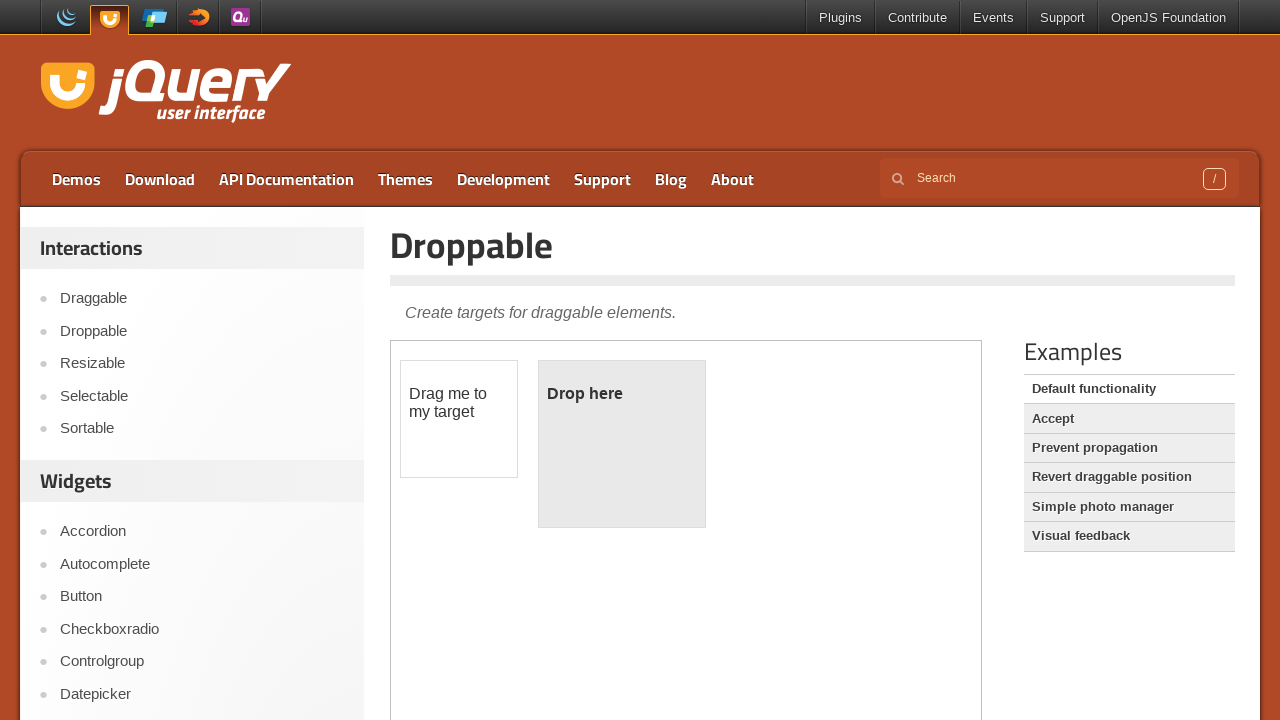

Located demo iframe
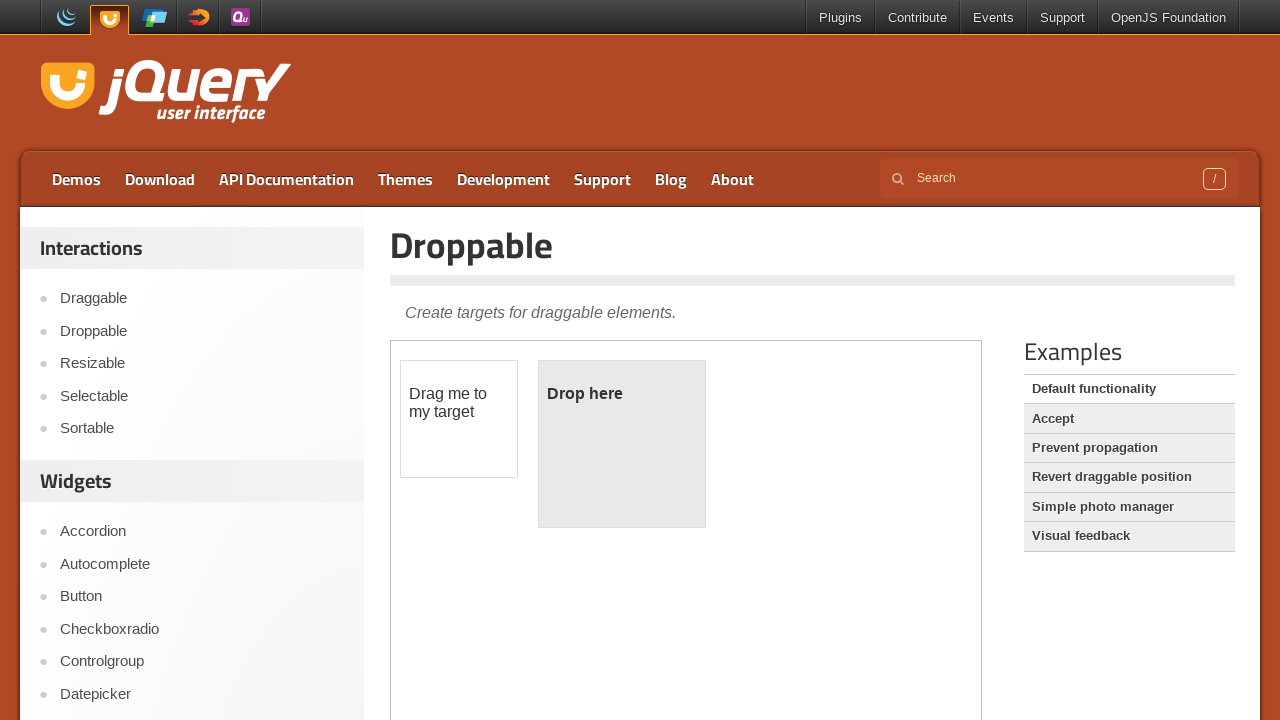

Dragged draggable element to droppable target at (622, 444)
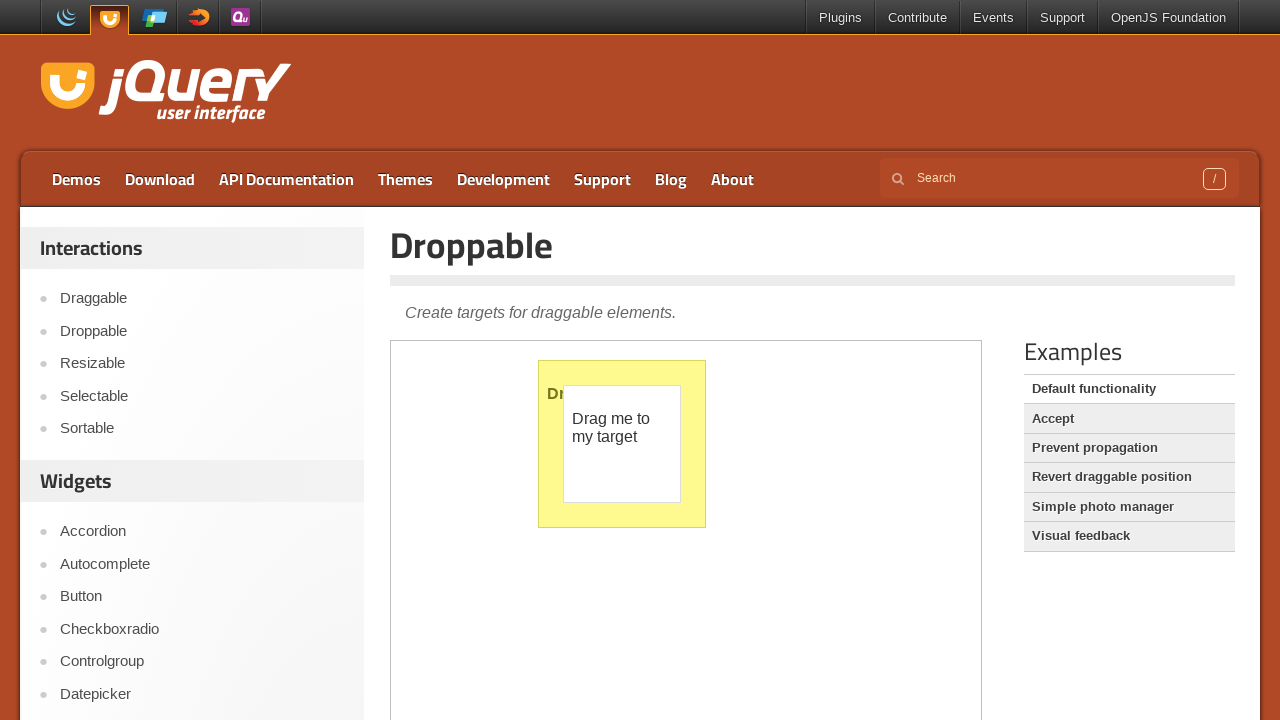

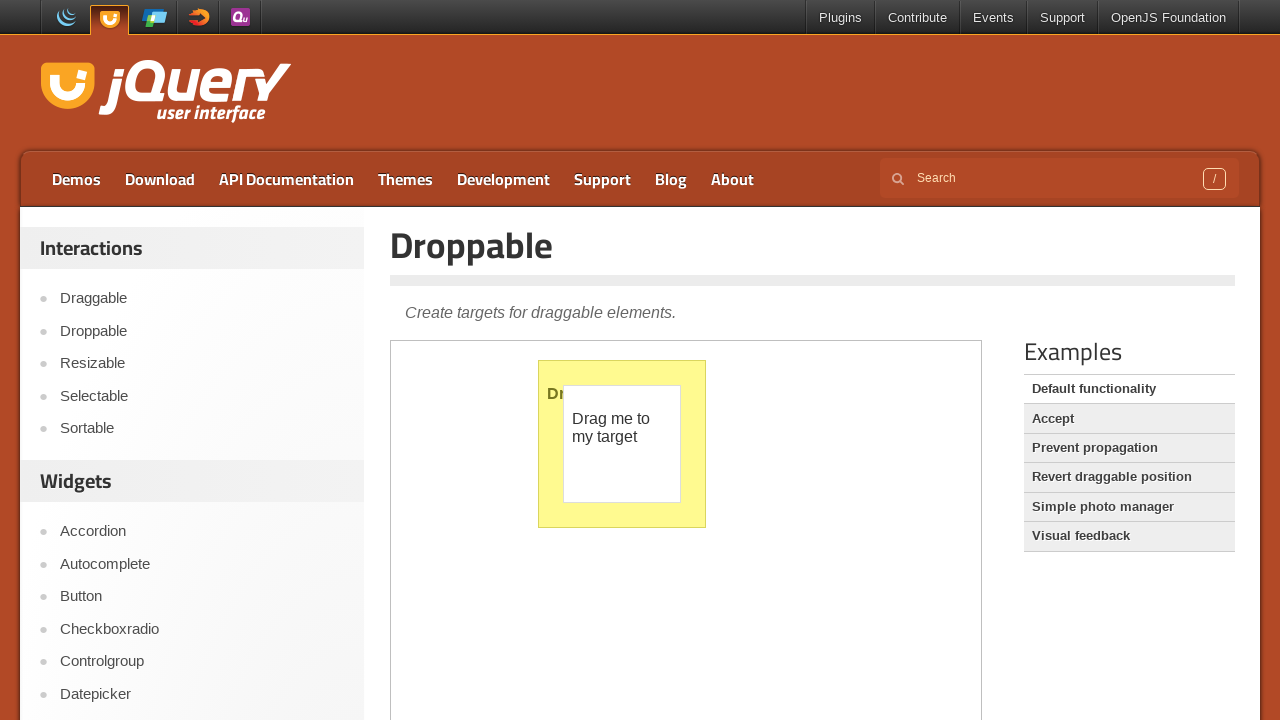